Tests navigation on the-internet.herokuapp.com by clicking on the A/B Testing link, verifying the page heading, then navigating to the Dropdown page and selecting options from a dropdown element.

Starting URL: http://the-internet.herokuapp.com/

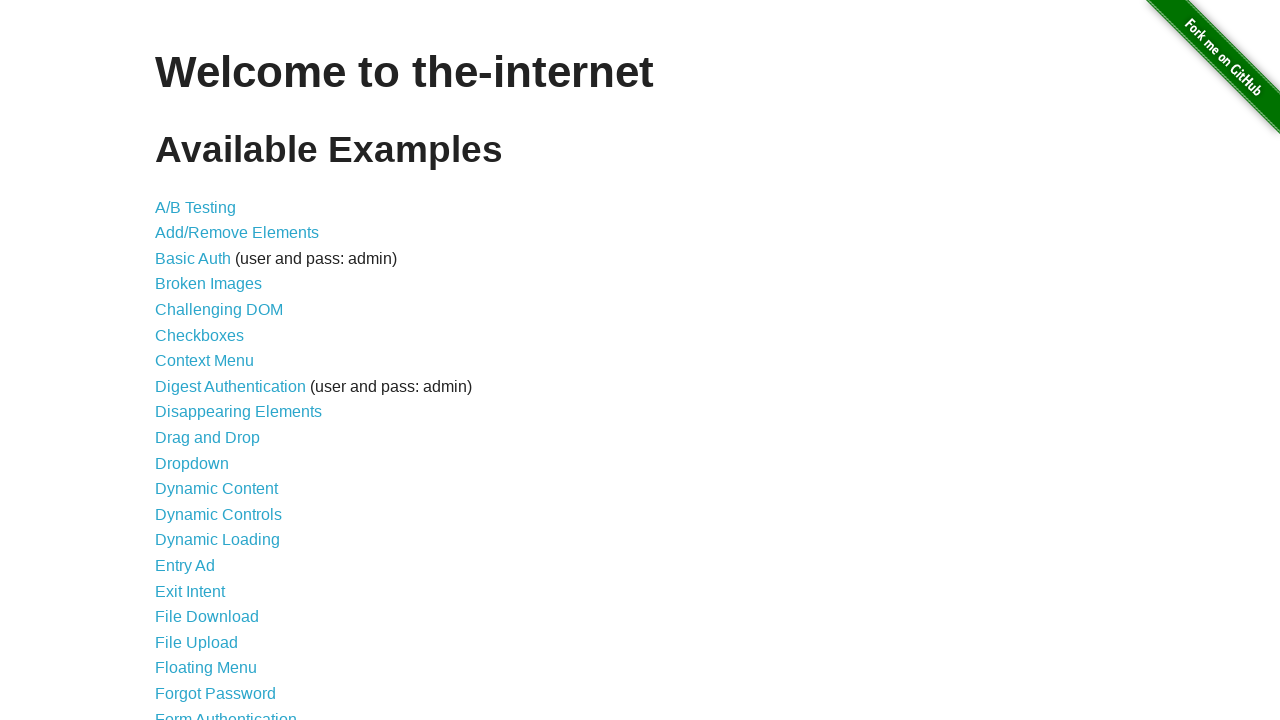

Clicked A/B Testing link at (196, 207) on xpath=//ul/li/a
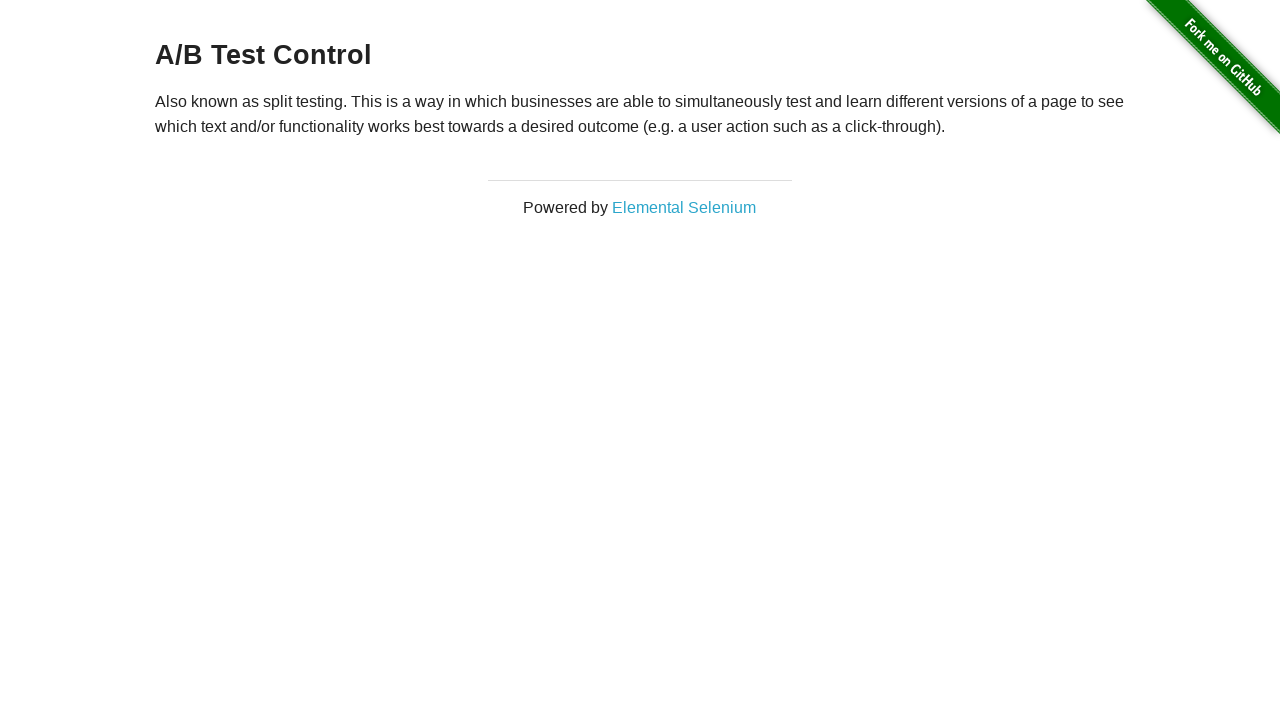

Verified A/B Test page heading matches expected text
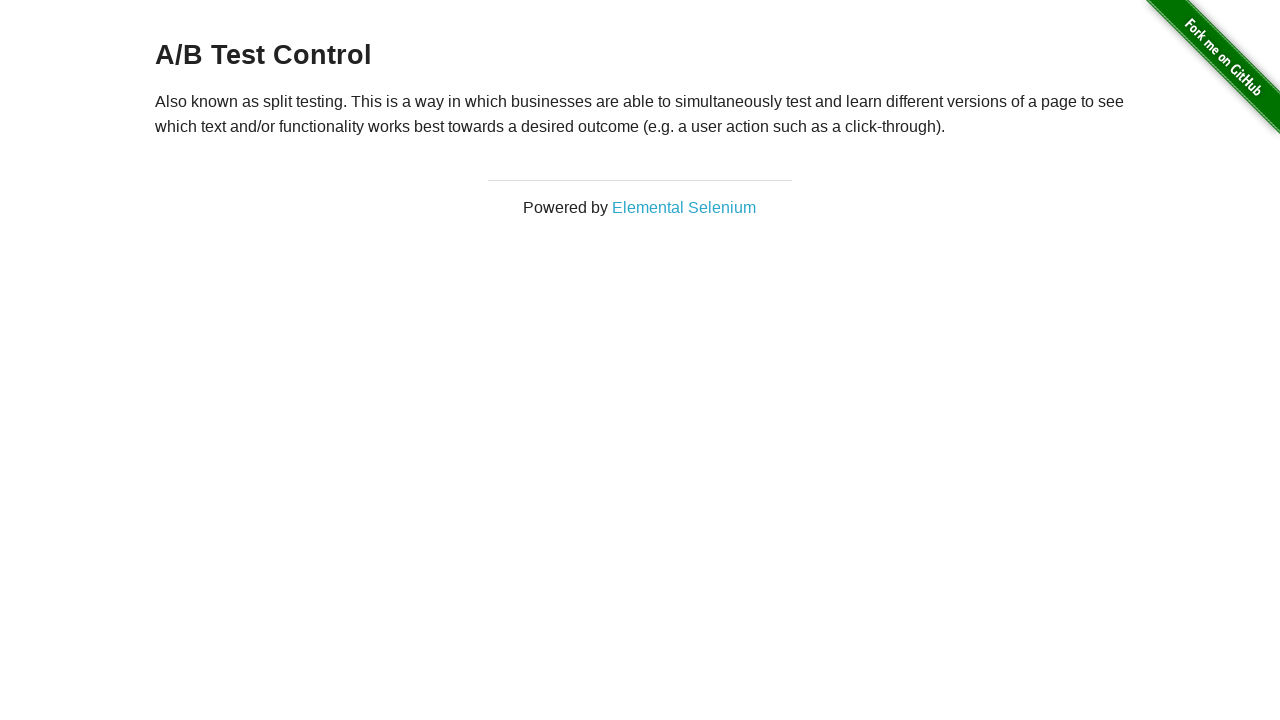

Reloaded the A/B Test page
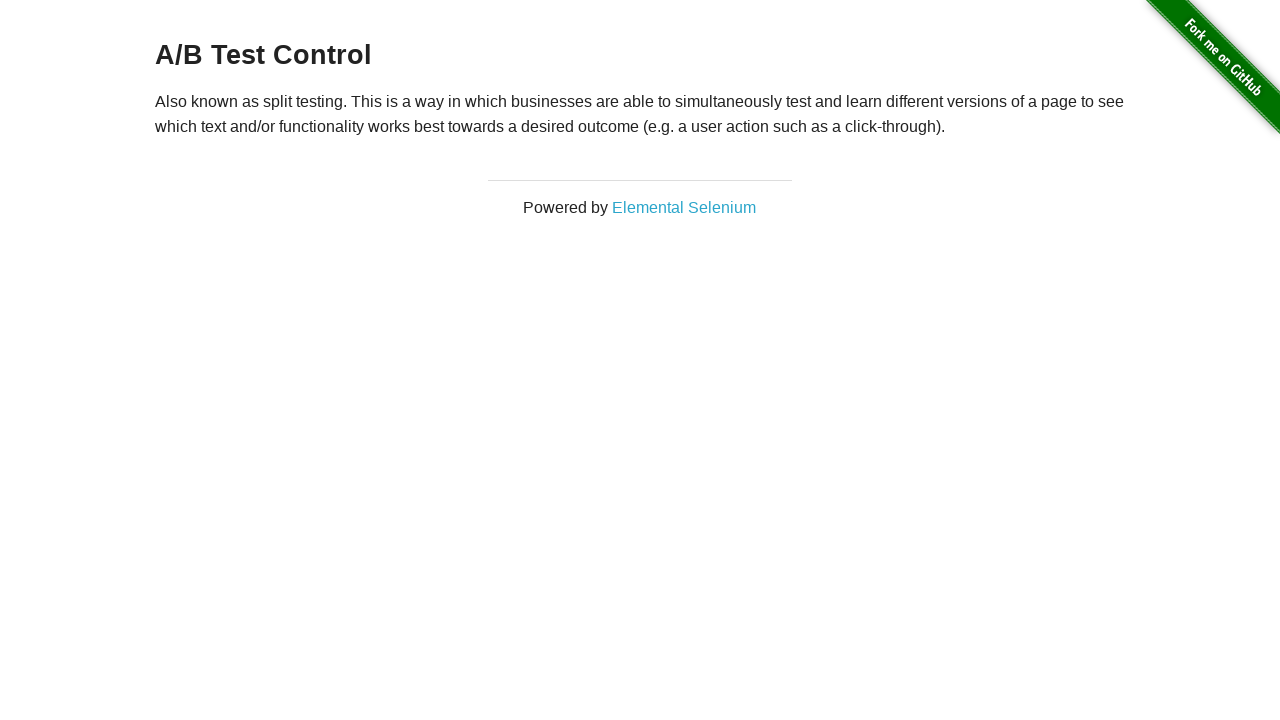

Navigated to home page at the-internet.herokuapp.com
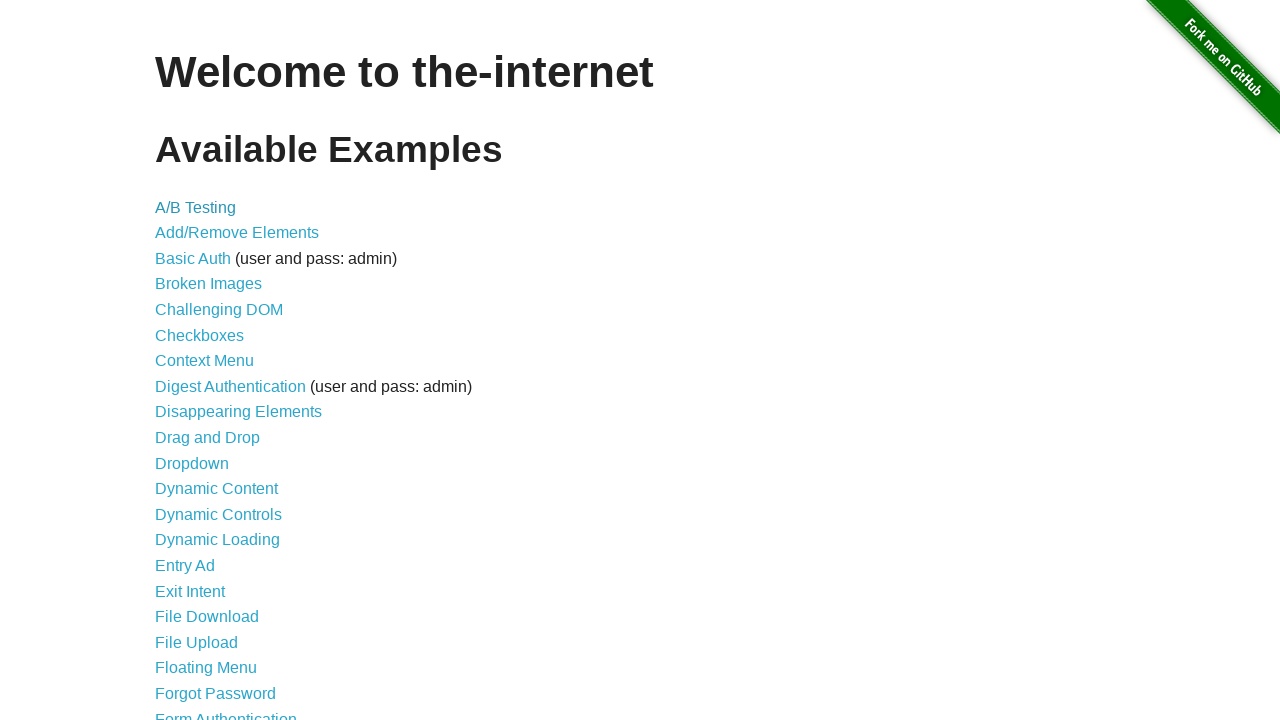

Clicked Dropdown link at (192, 463) on xpath=//*[@id='content']/ul/li[11]/a
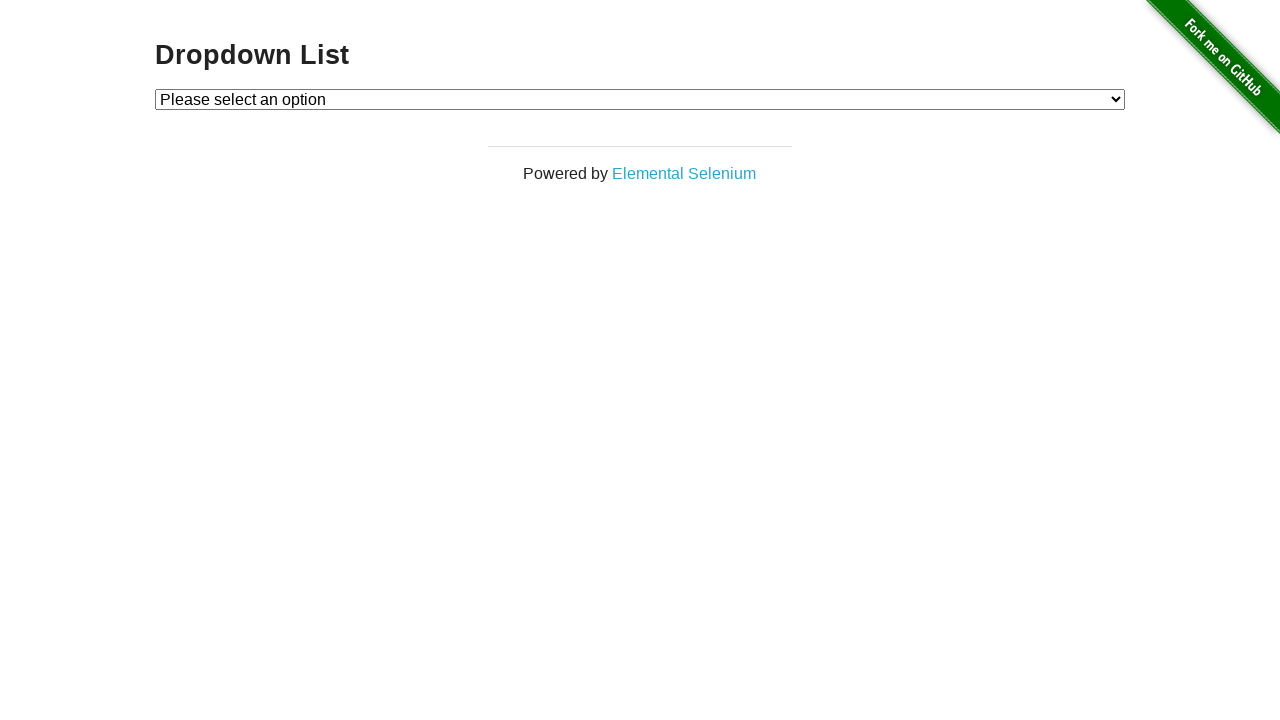

Retrieved text content of dropdown option 2
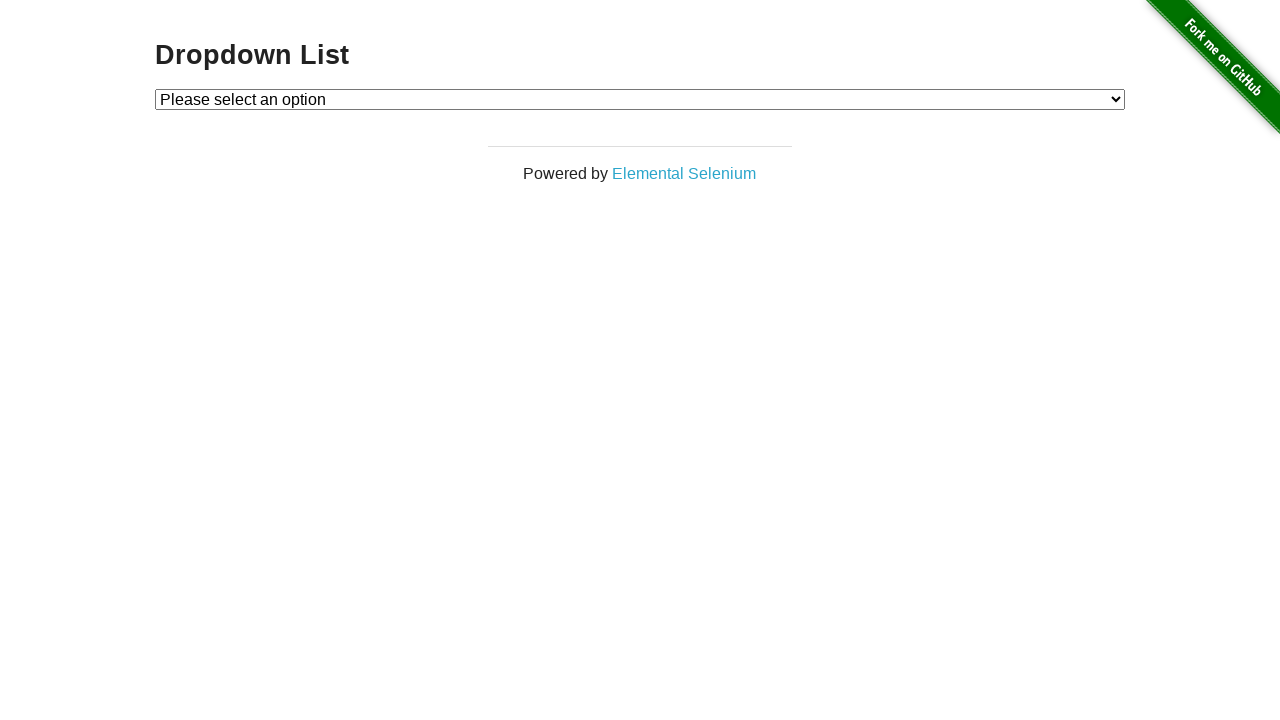

Selected dropdown option by label: Option 1 on #dropdown
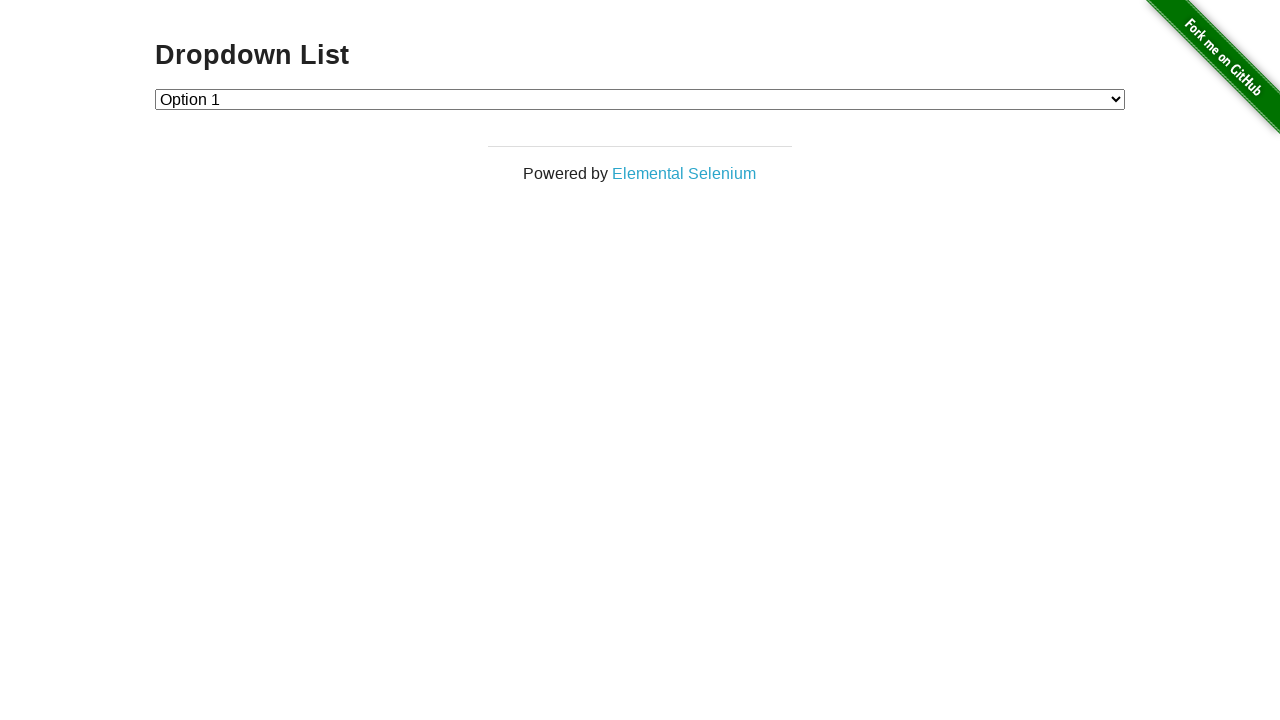

Selected dropdown option by index 1 on #dropdown
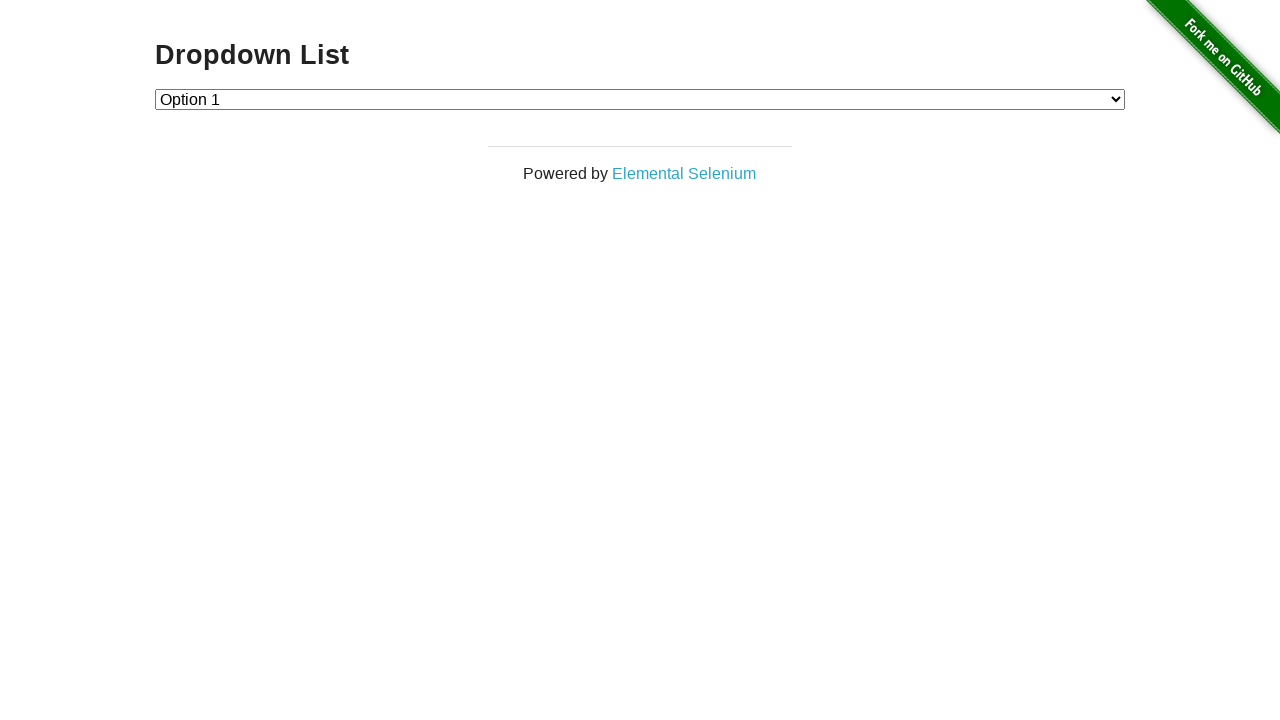

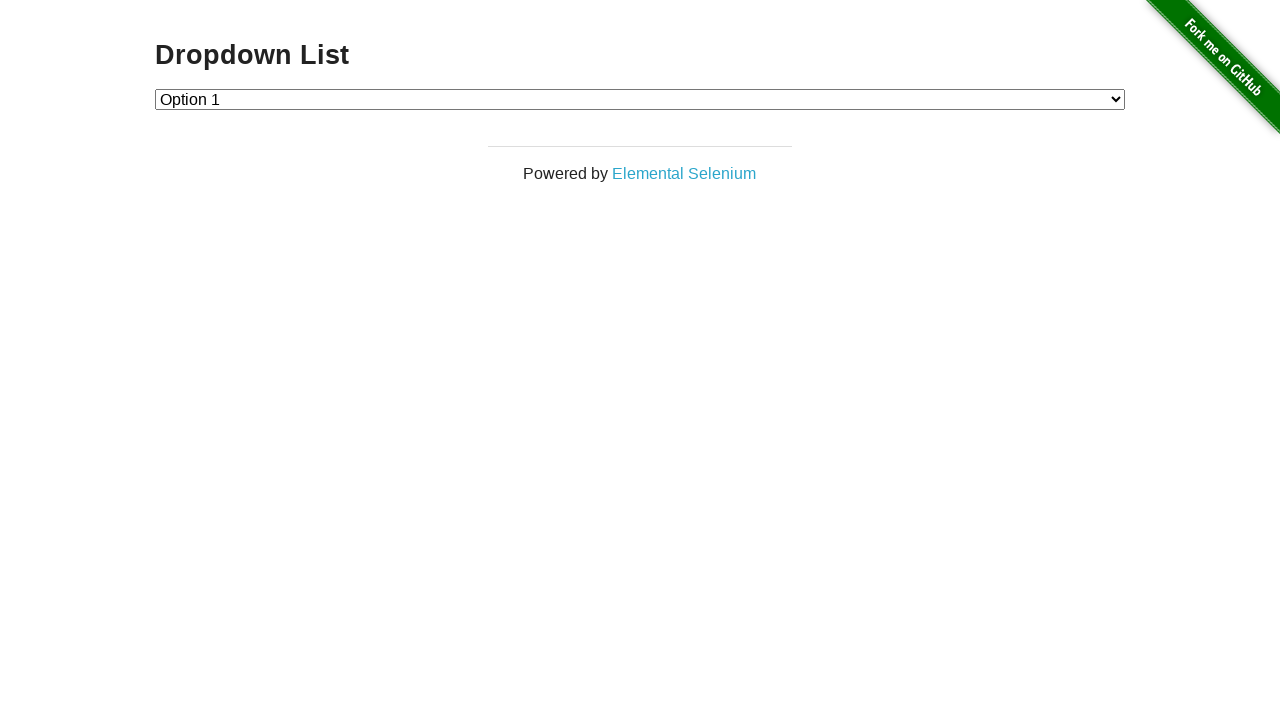